Tests radio button functionality by clicking through all radio buttons in two groups (group1 and group2) and verifying the selections

Starting URL: https://echoecho.com/htmlforms10.htm

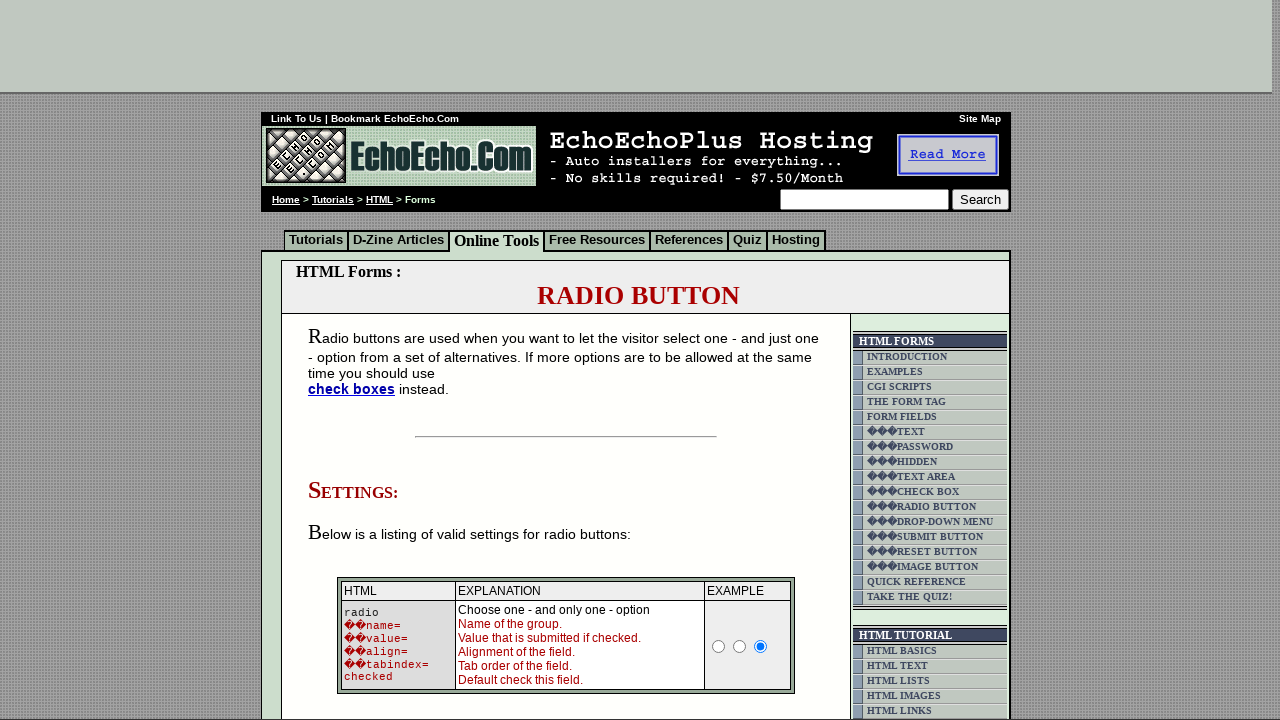

Waited for group1 radio buttons to load
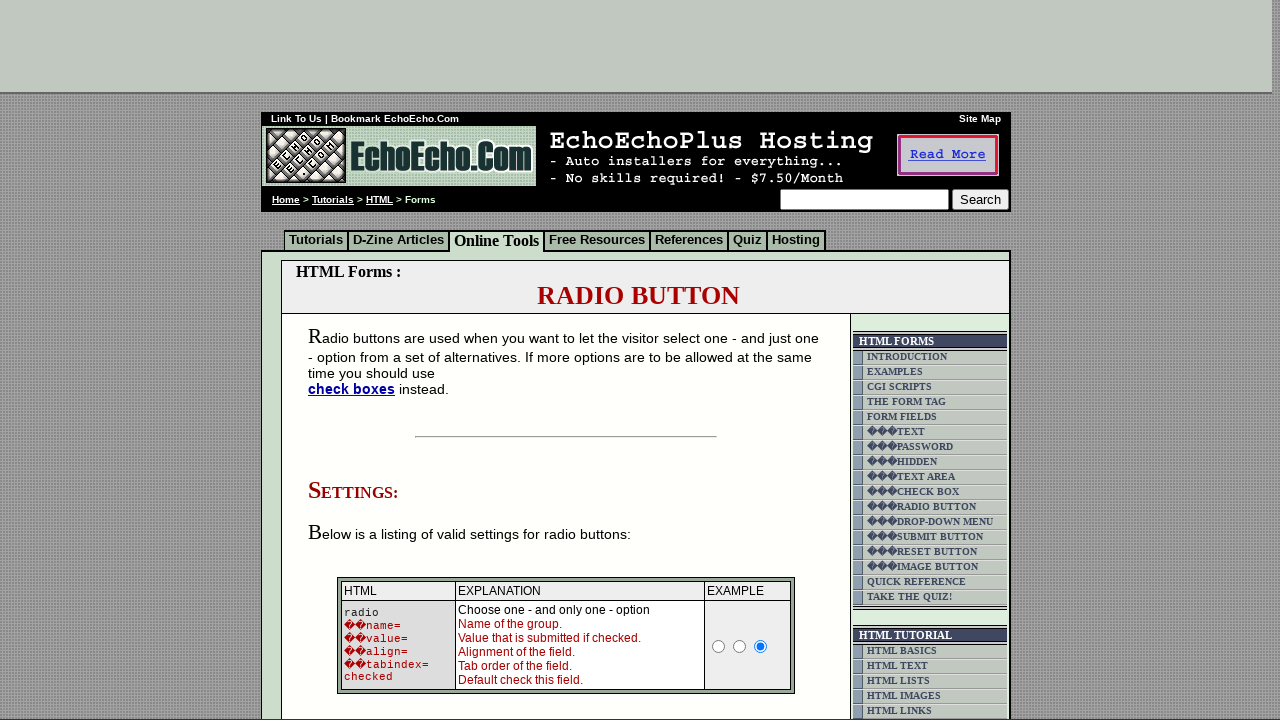

Located all radio buttons in group1
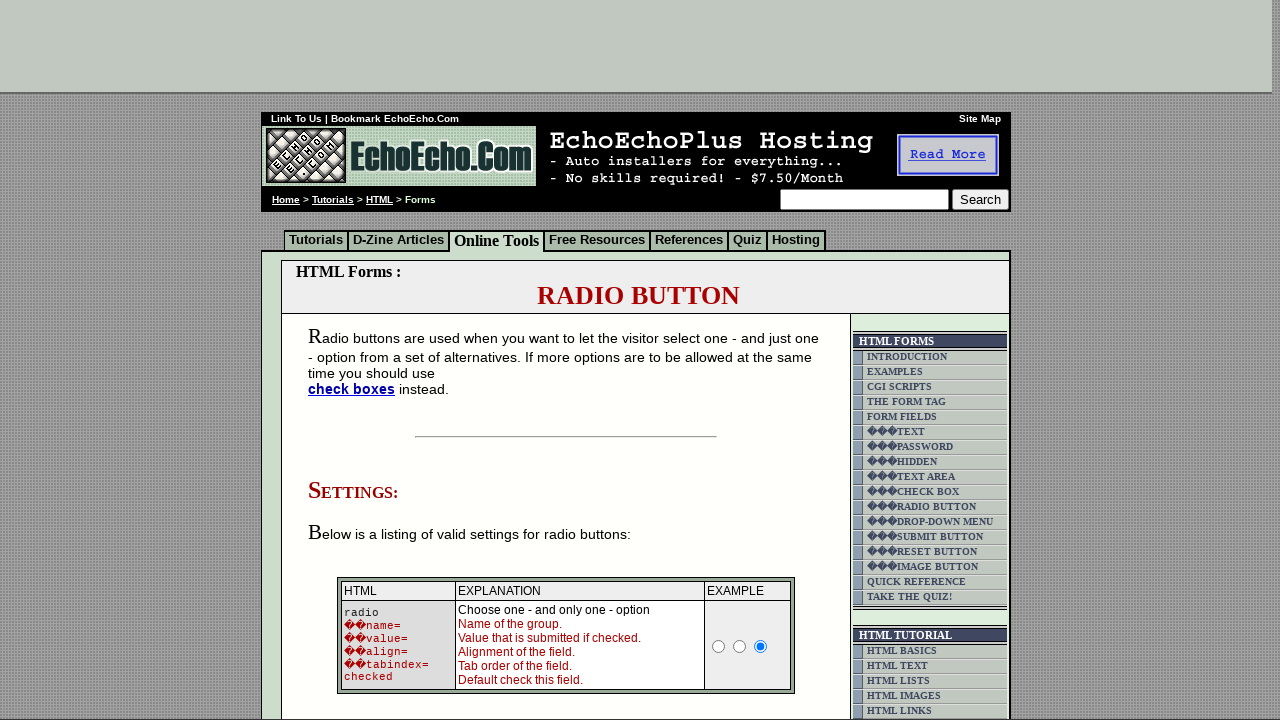

Found 3 radio buttons in group1
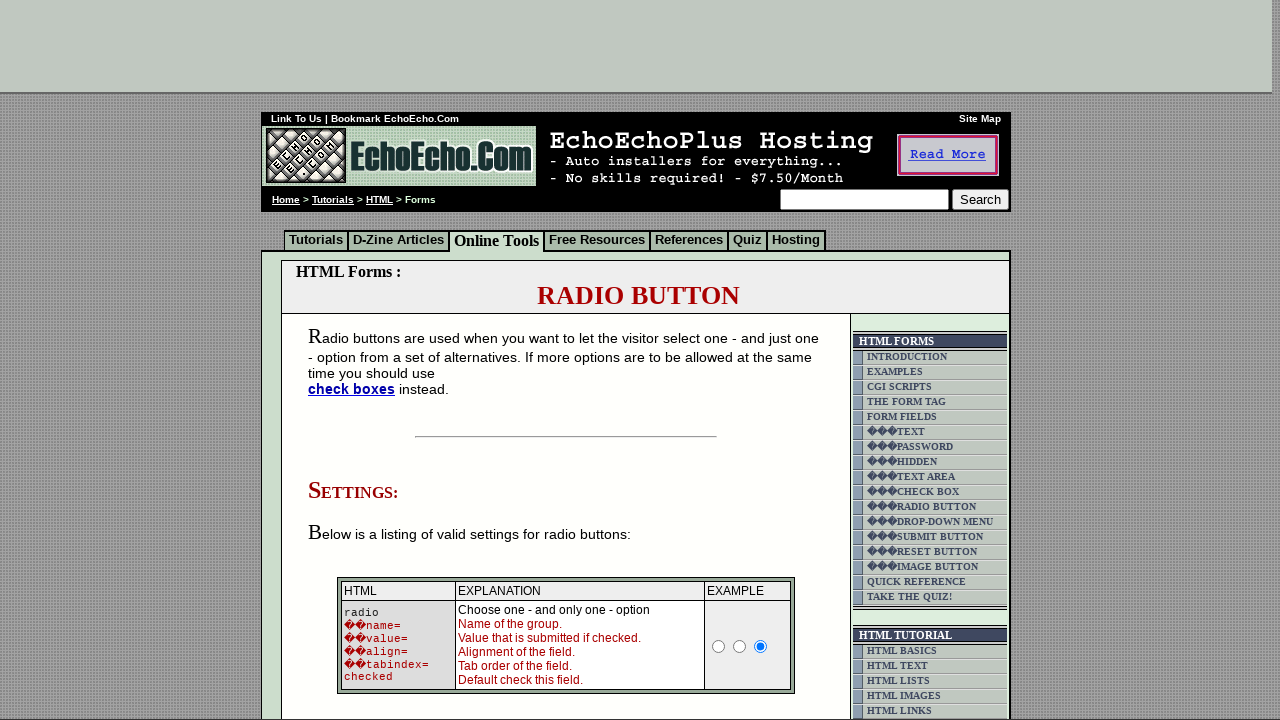

Clicked radio button 1 in group1 at (356, 360) on xpath=//input[@name='group1'] >> nth=0
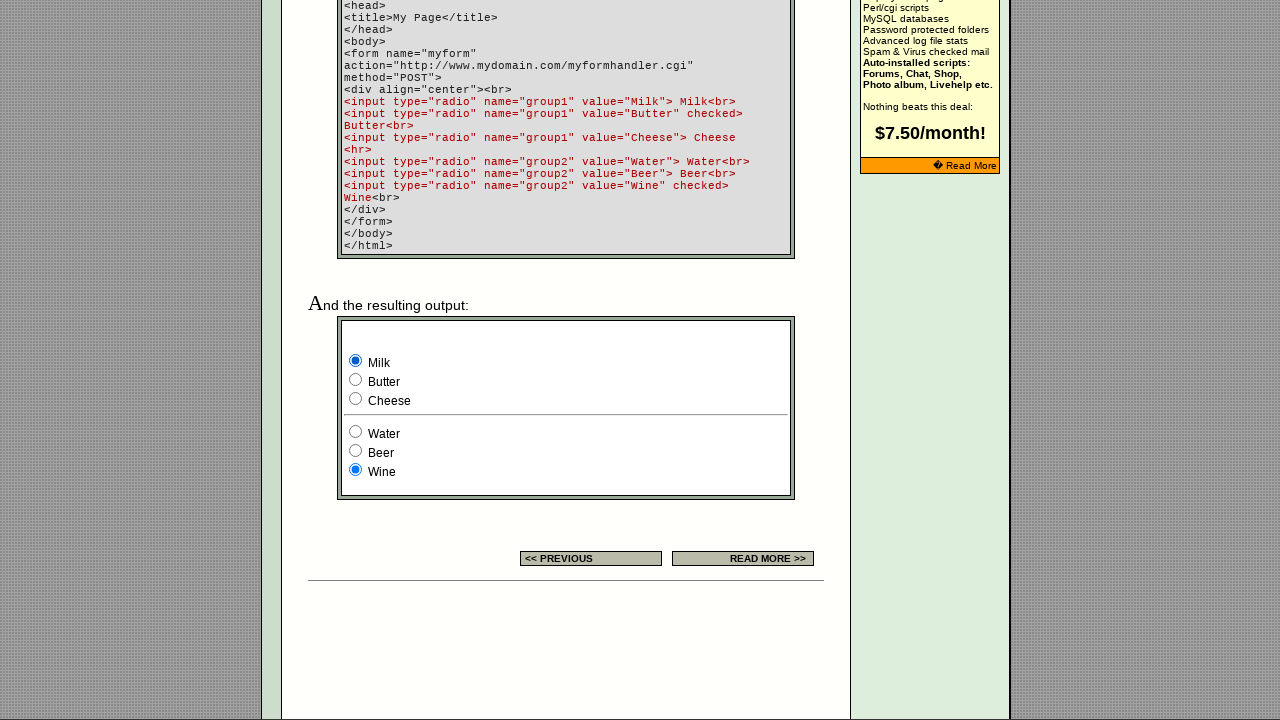

Clicked radio button 2 in group1 at (356, 380) on xpath=//input[@name='group1'] >> nth=1
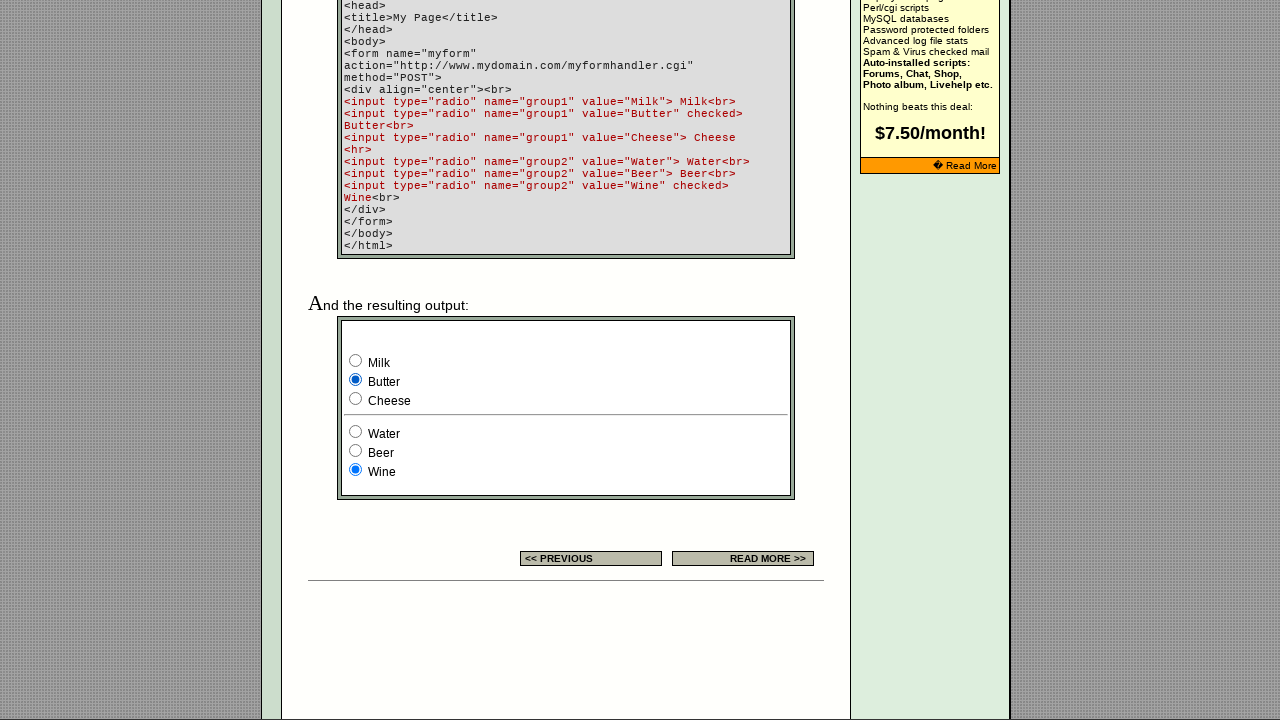

Clicked radio button 3 in group1 at (356, 398) on xpath=//input[@name='group1'] >> nth=2
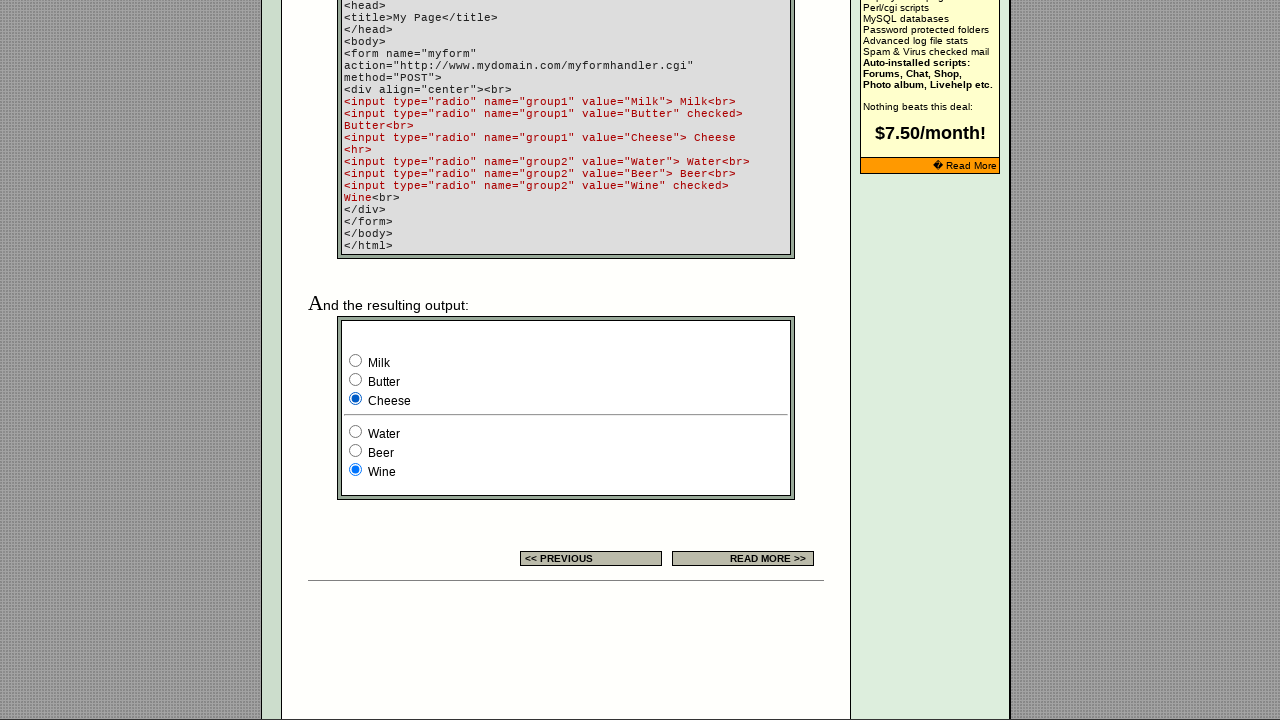

Located all radio buttons in group2
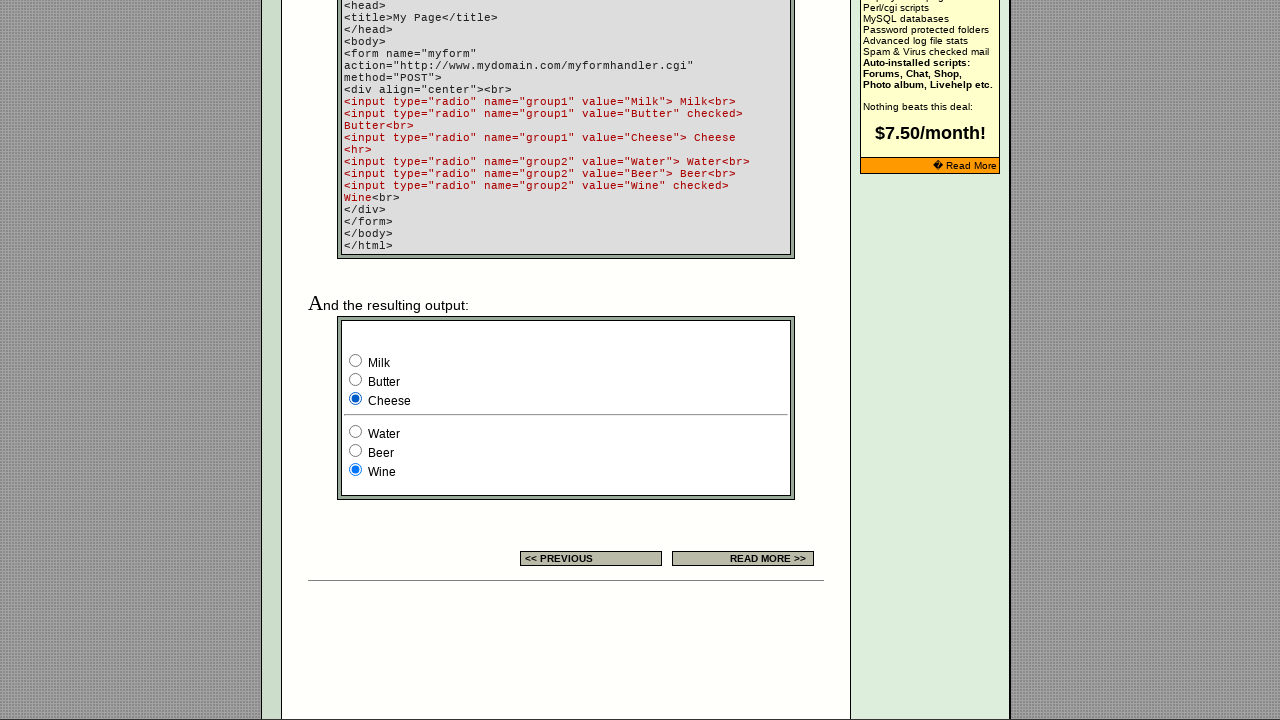

Found 3 radio buttons in group2
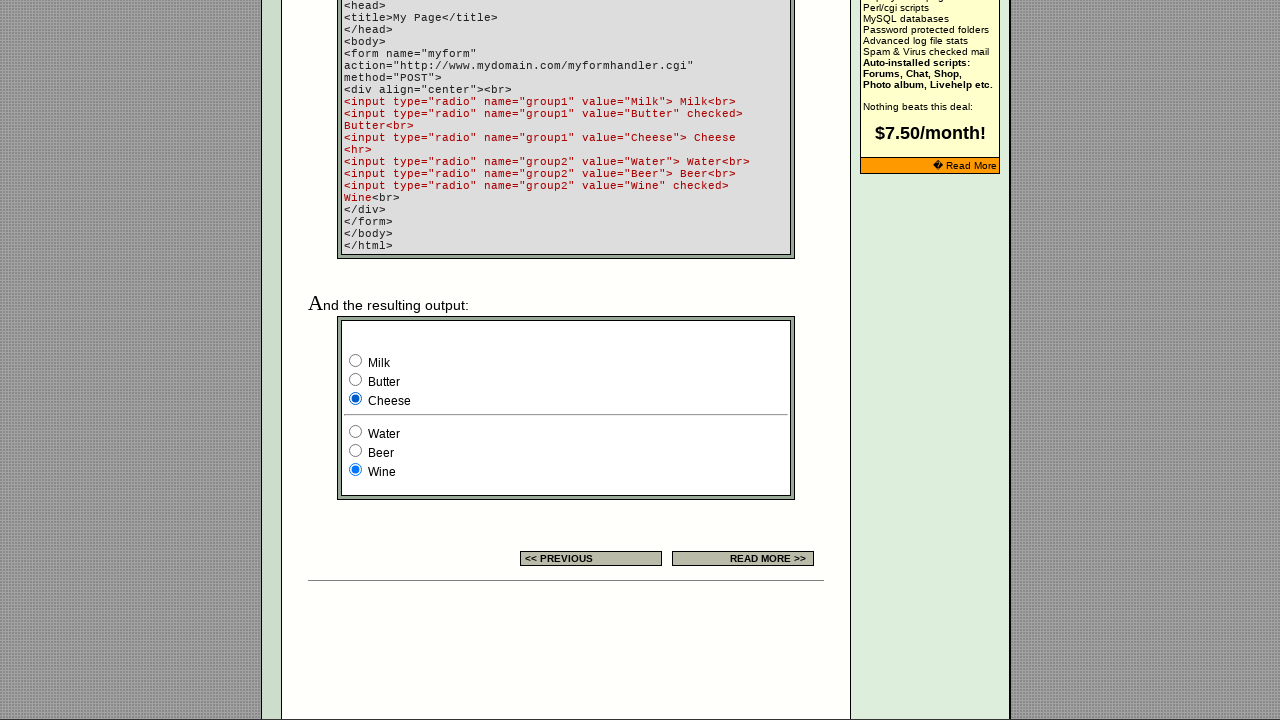

Clicked radio button 1 in group2 at (356, 432) on xpath=//input[@name='group2'] >> nth=0
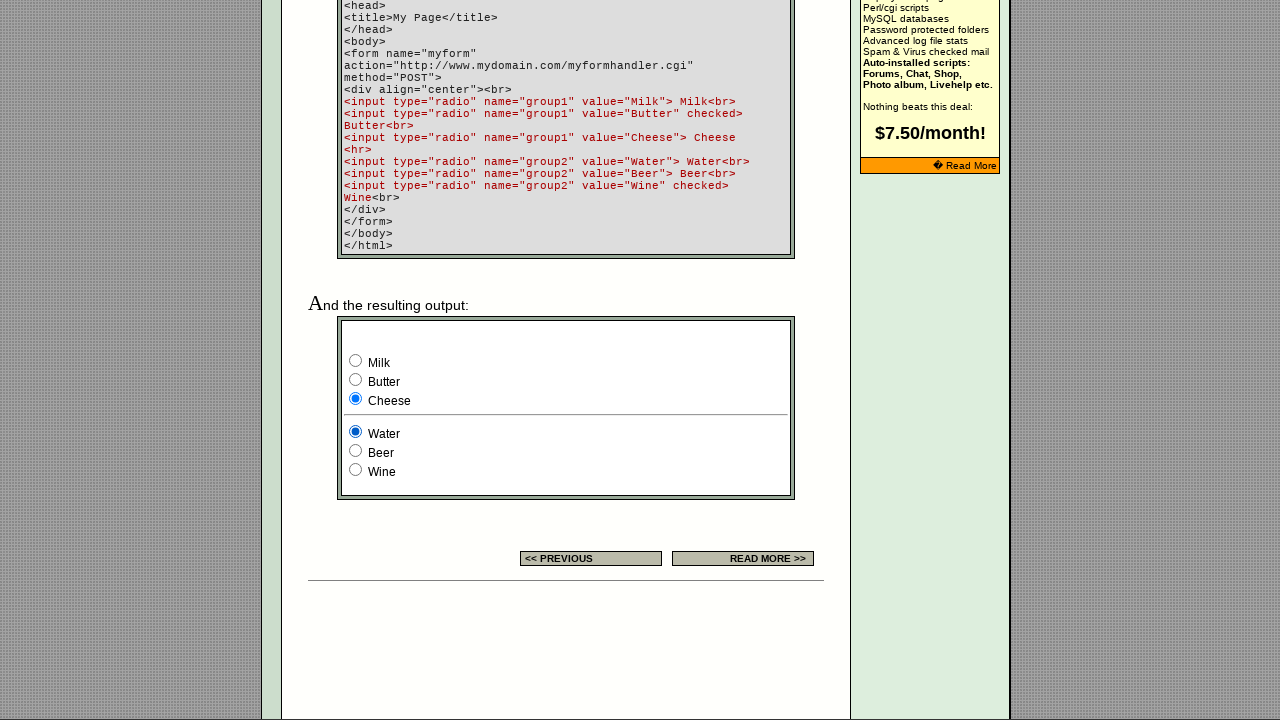

Clicked radio button 2 in group2 at (356, 450) on xpath=//input[@name='group2'] >> nth=1
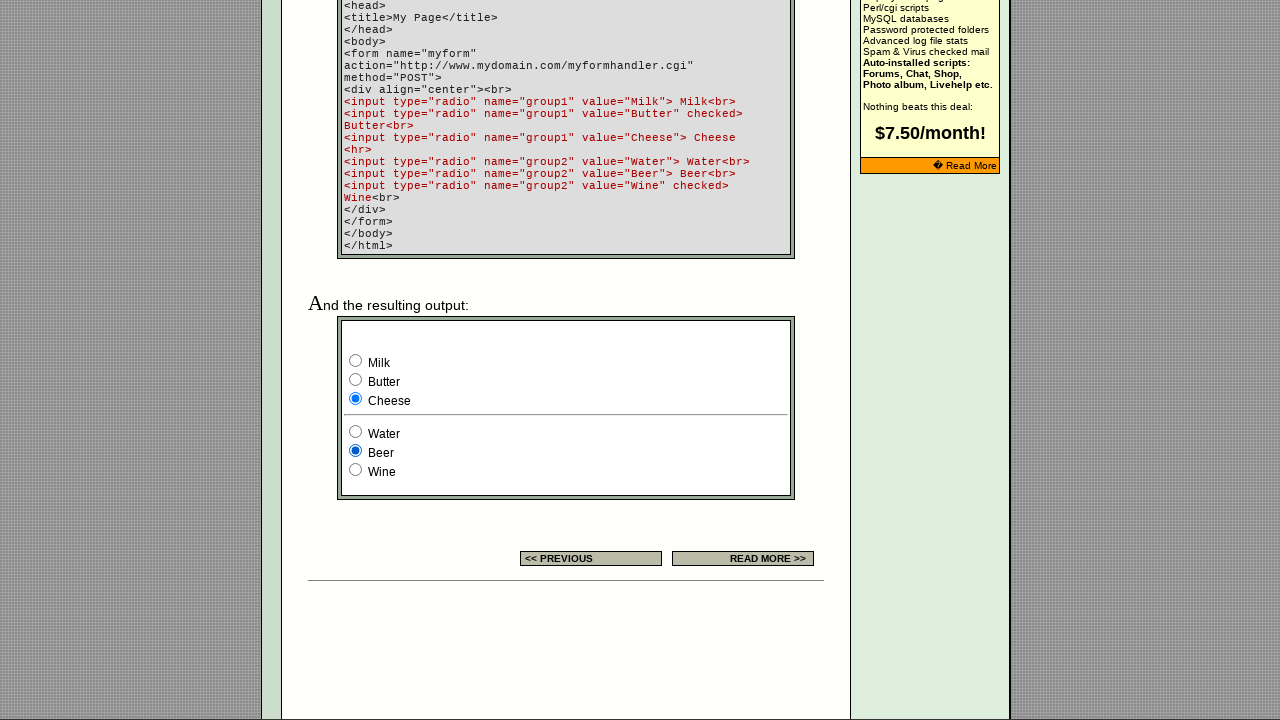

Clicked radio button 3 in group2 at (356, 470) on xpath=//input[@name='group2'] >> nth=2
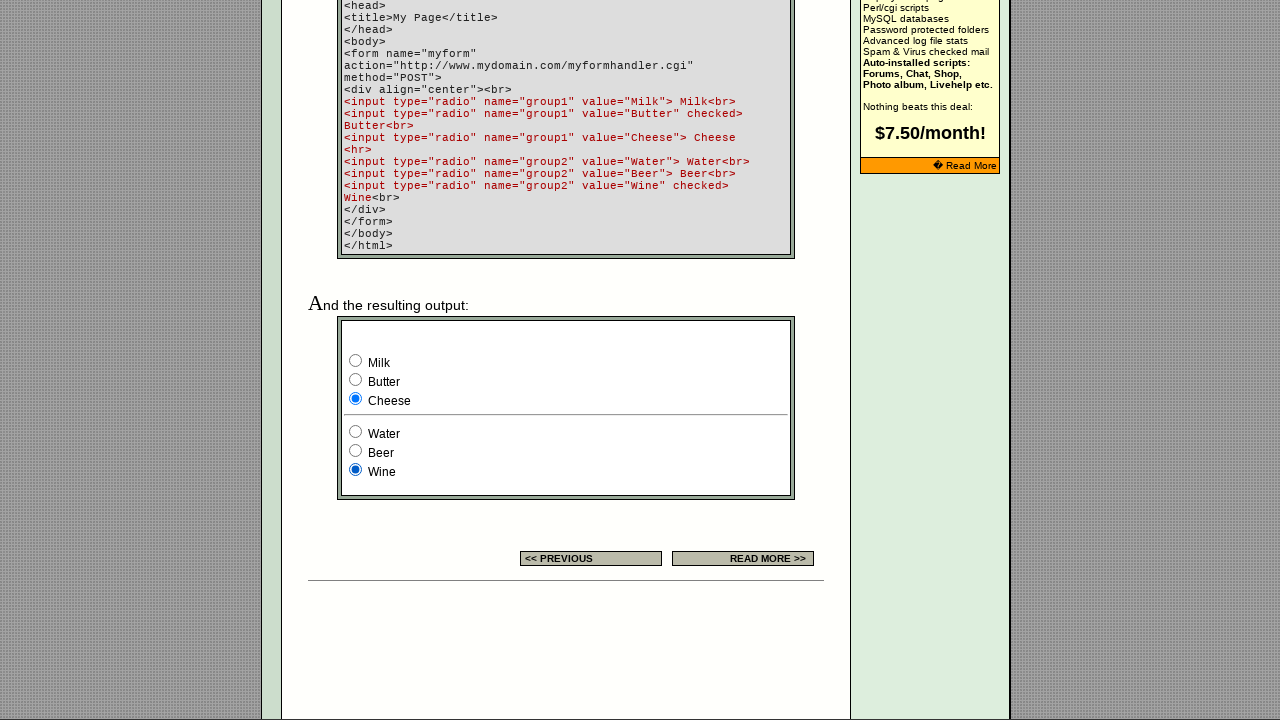

Located all group1 radio buttons for verification
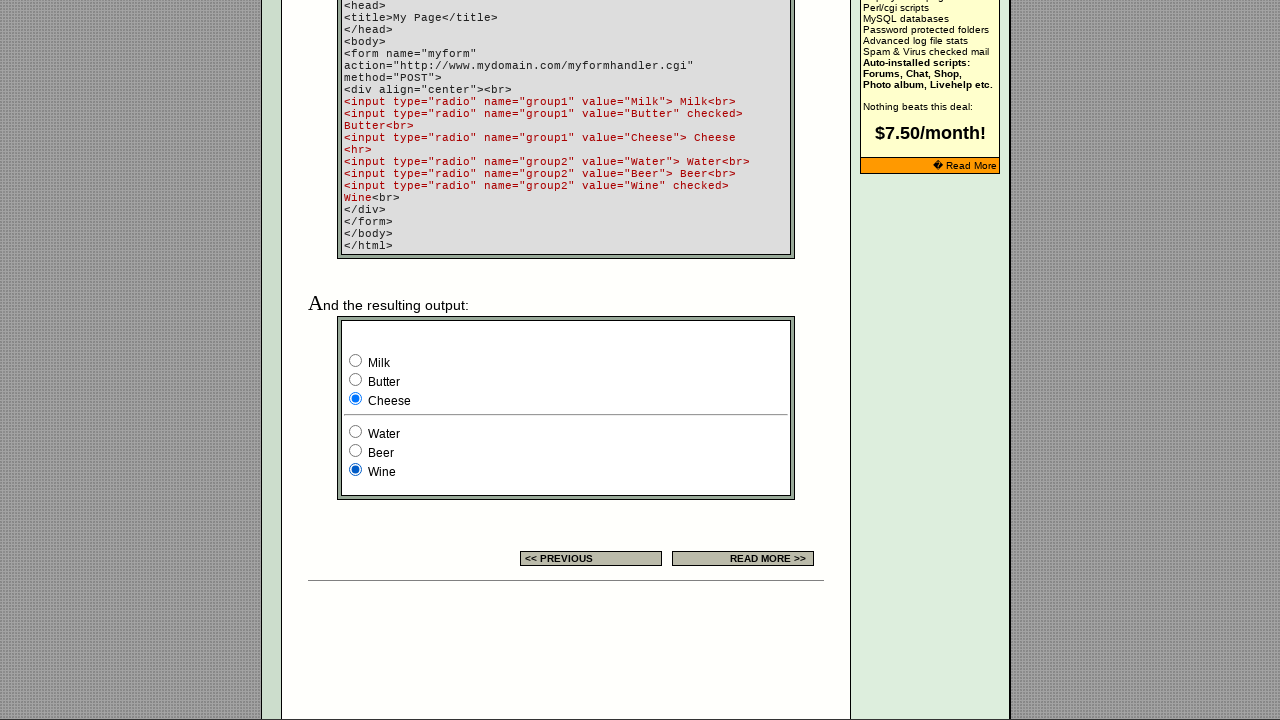

Located all group2 radio buttons for verification
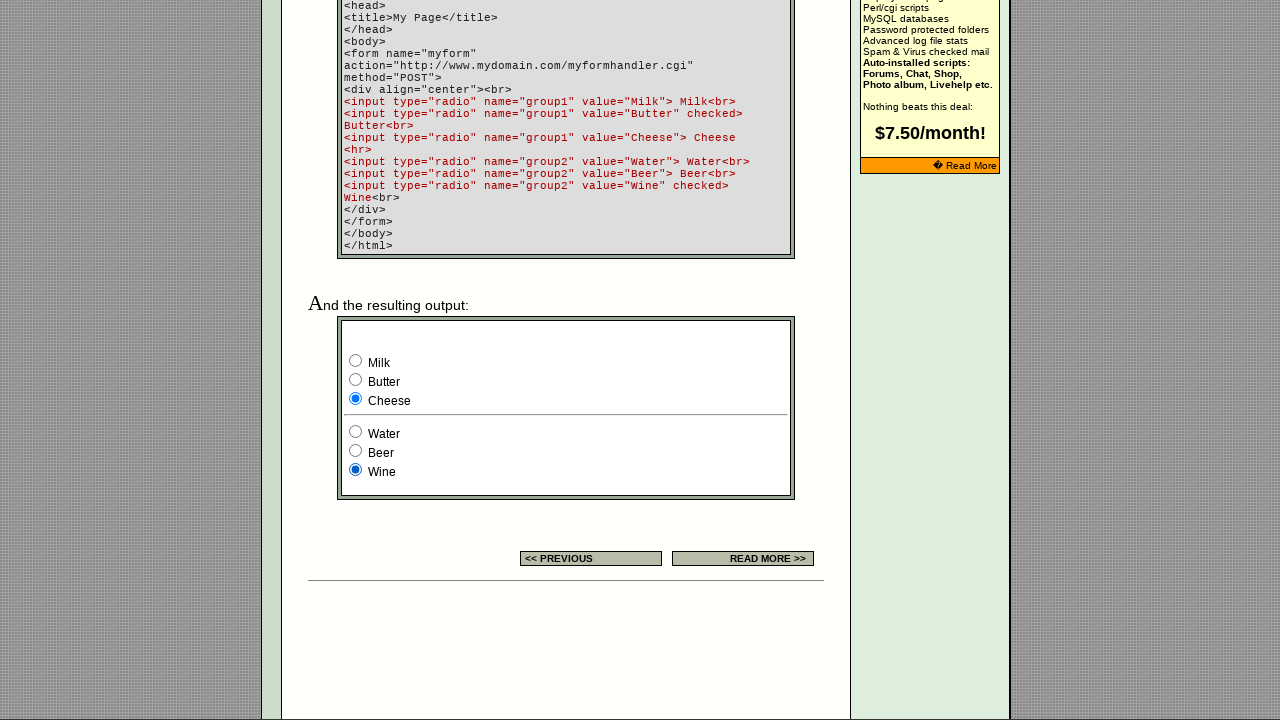

Verified that radio button 3 is selected in group1
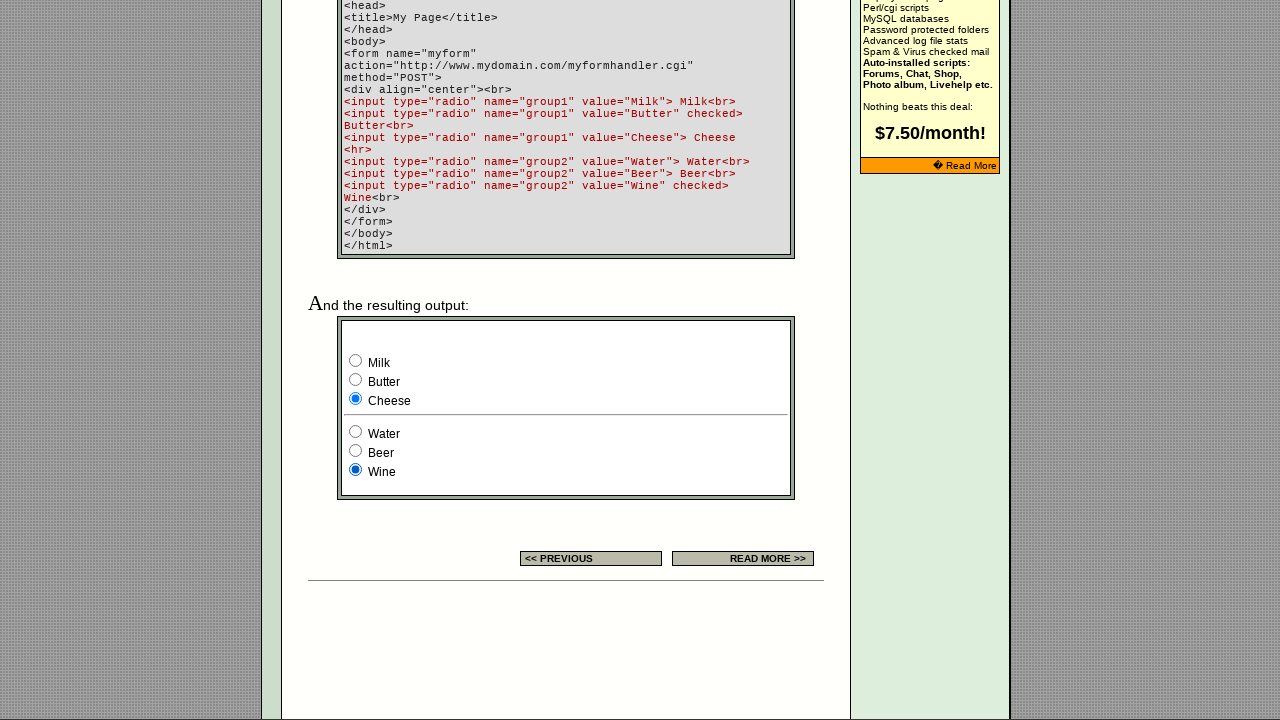

Verified that radio button 3 is selected in group2
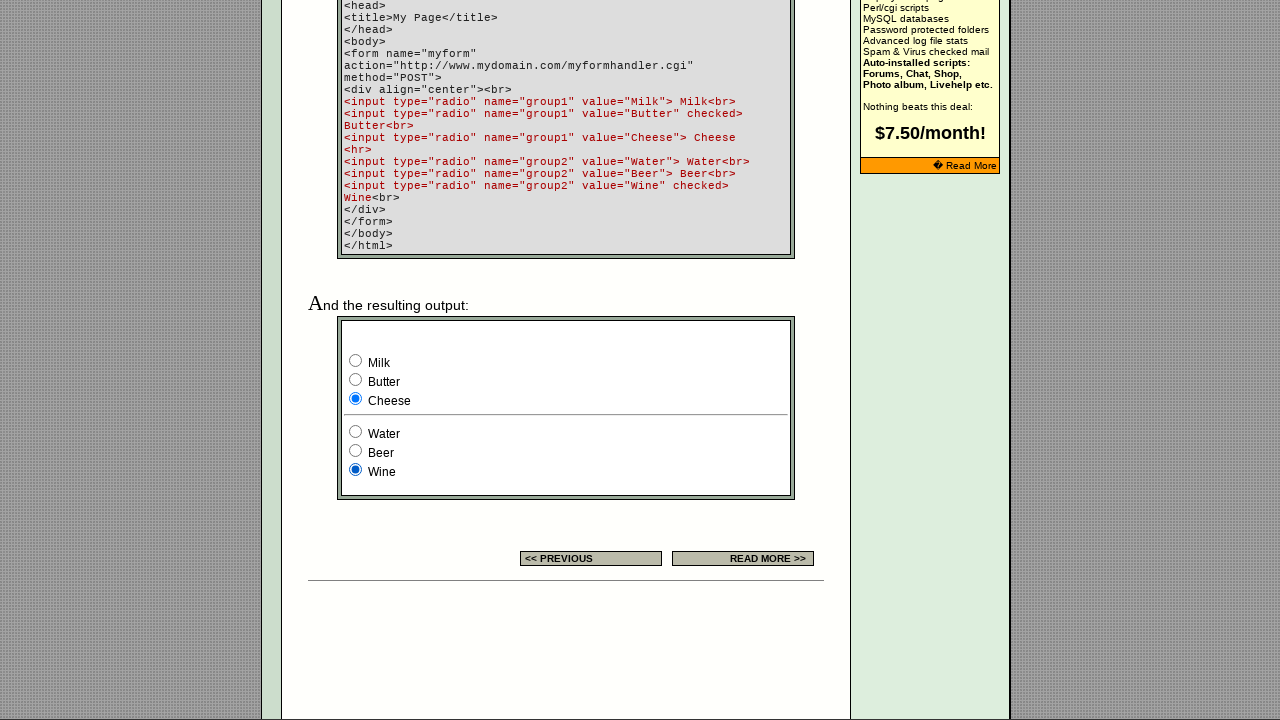

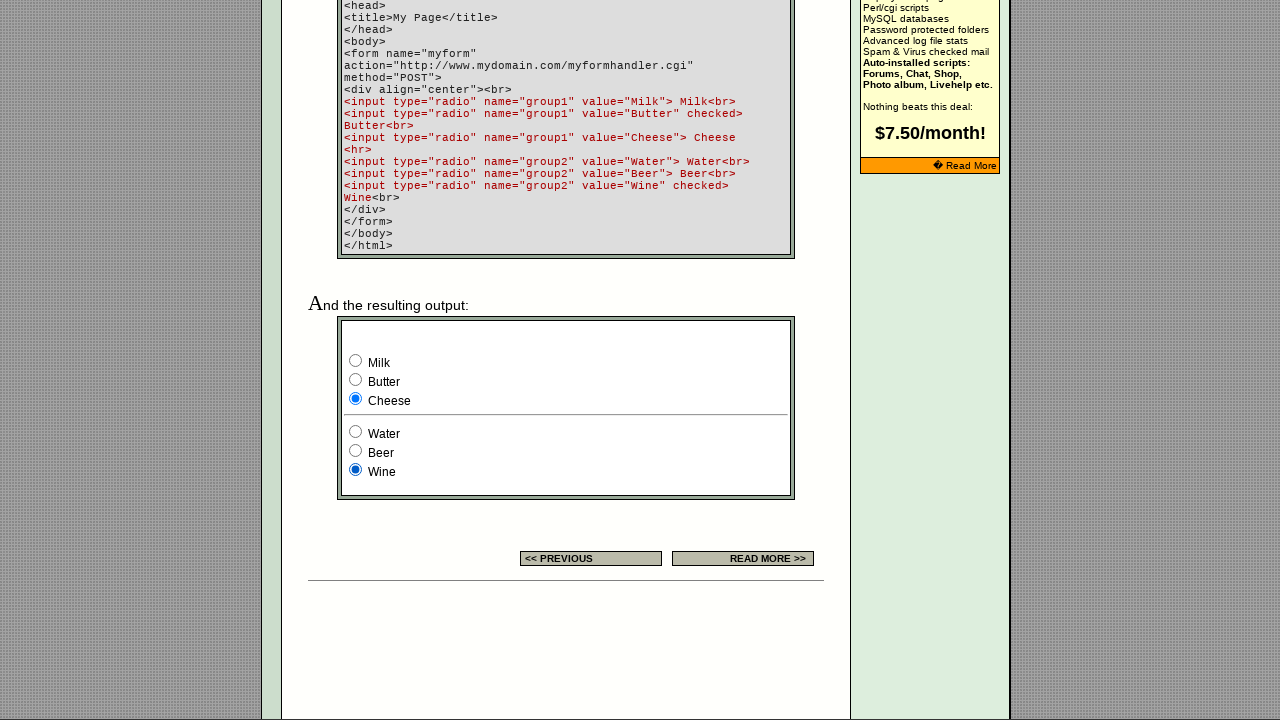